Tests button click functionality and verifies the success message appears after clicking

Starting URL: http://suninjuly.github.io/wait2.html

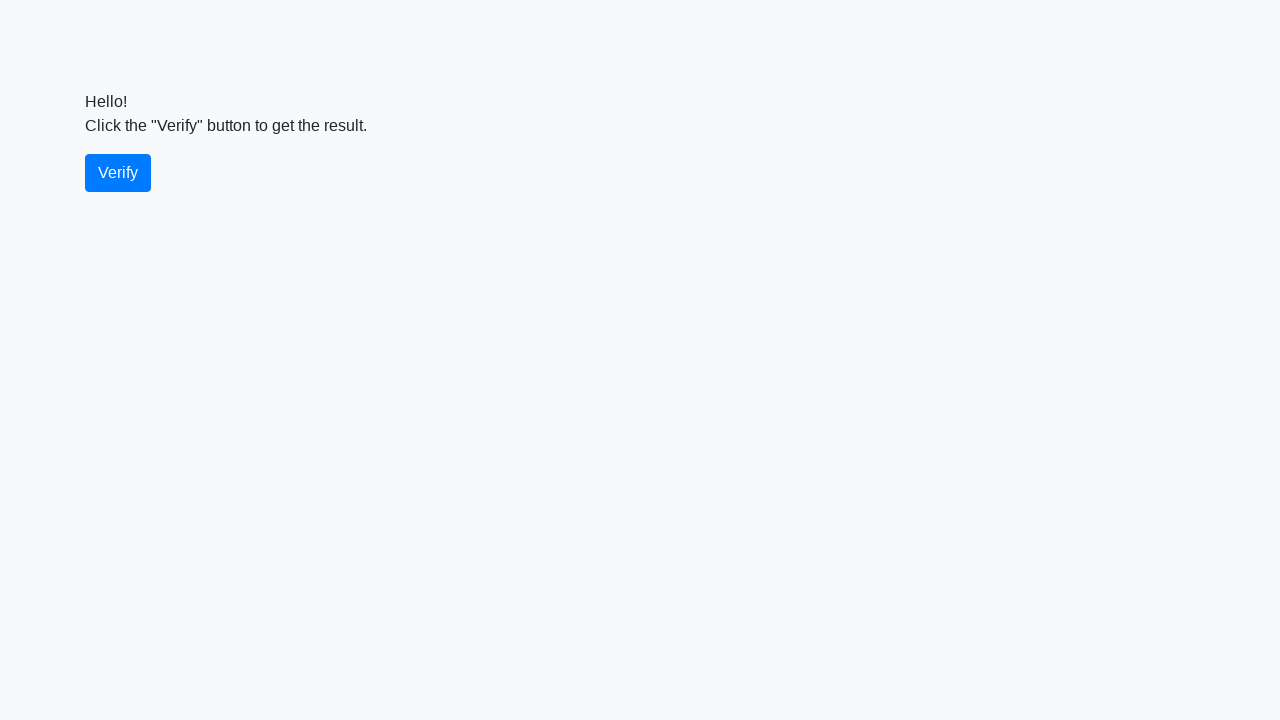

Navigated to http://suninjuly.github.io/wait2.html
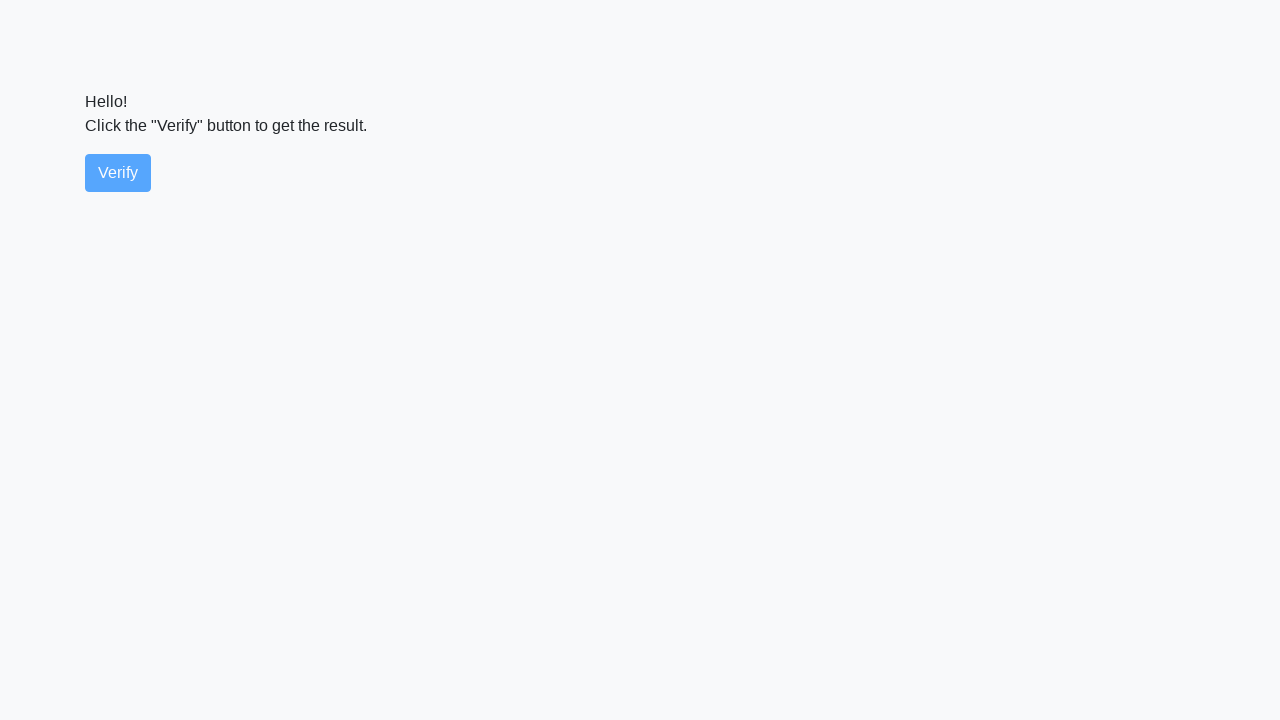

Clicked verify button at (118, 173) on #verify
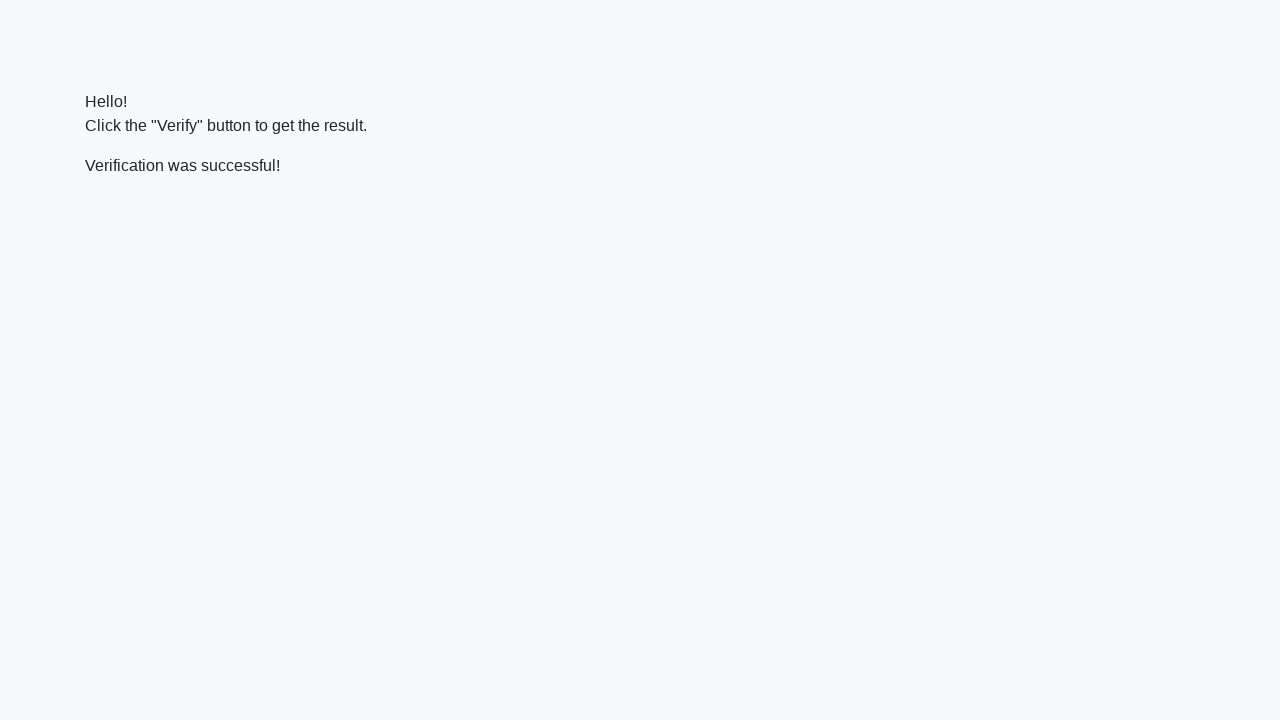

Success message appeared after clicking verify button
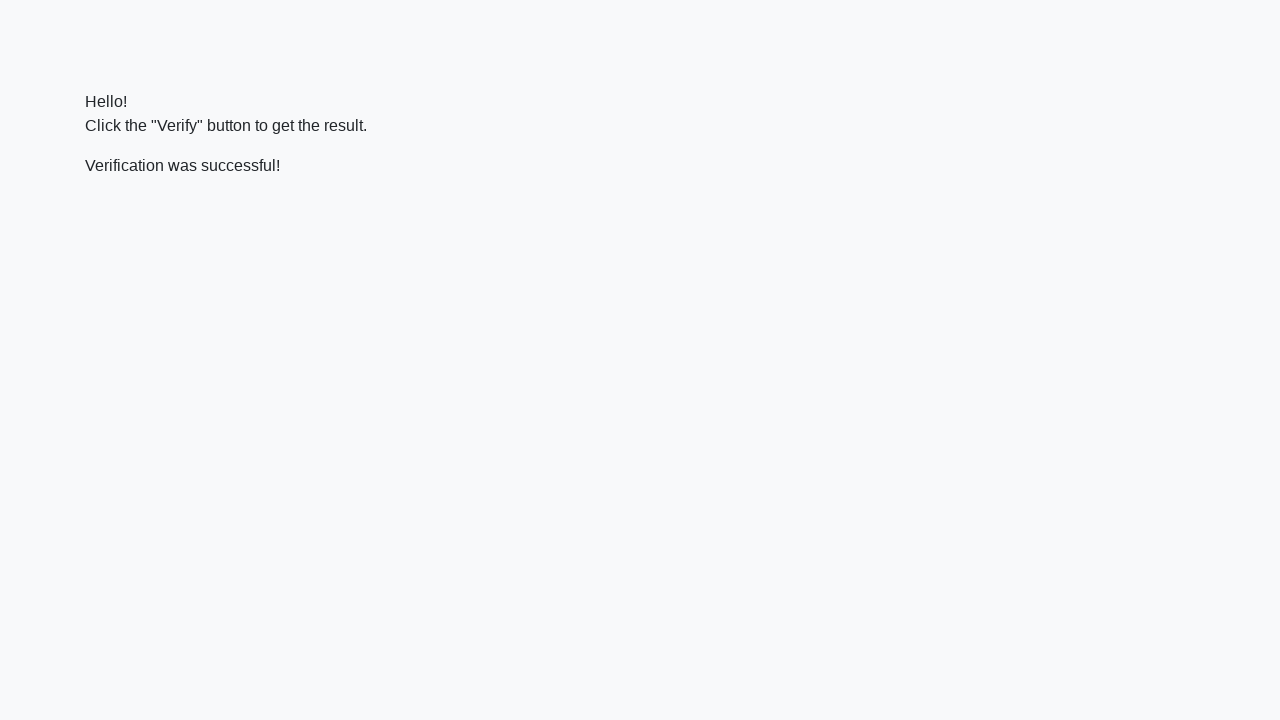

Verified that success message contains 'successful'
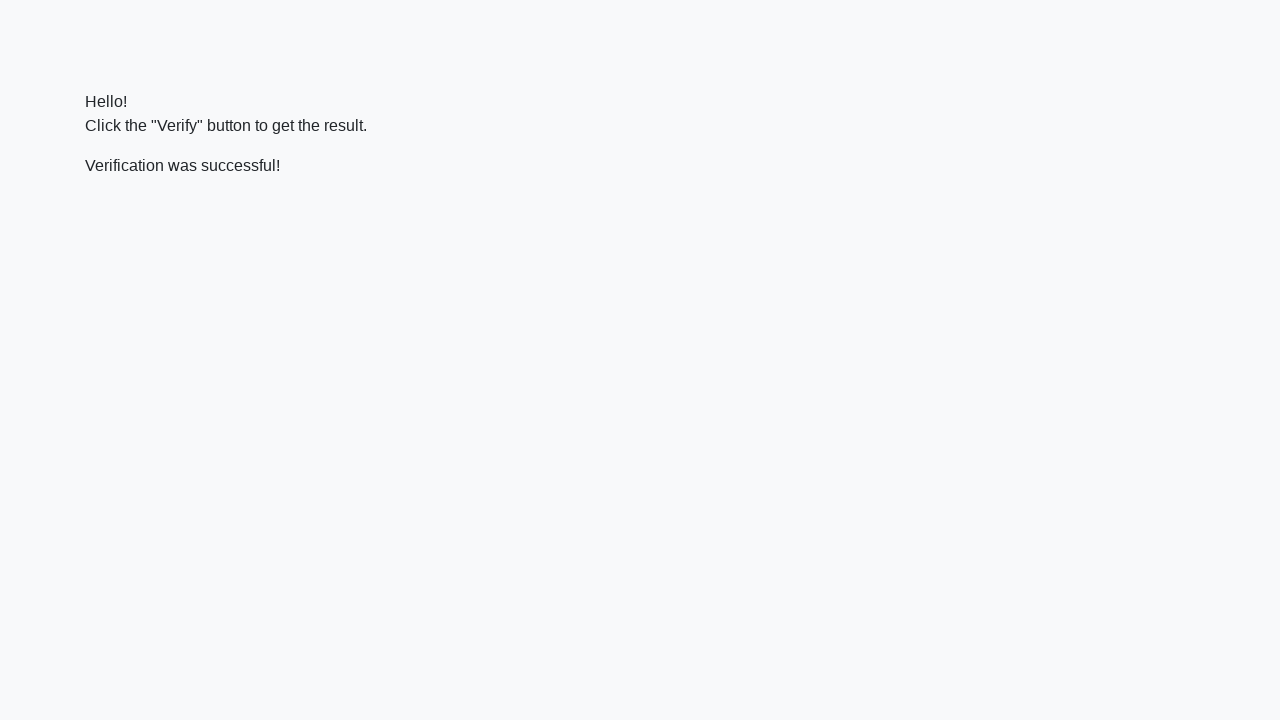

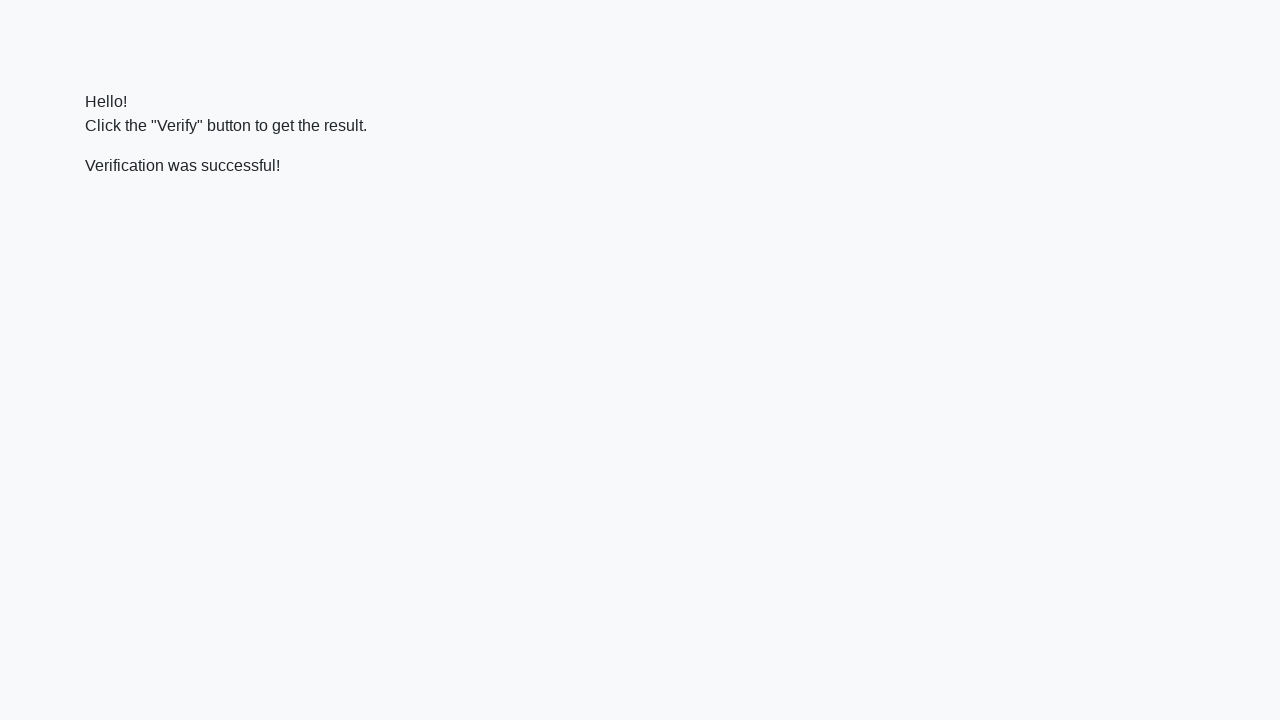